Tests right-click context menu interaction by performing a context click on the page and navigating through menu options using keyboard inputs to select an item.

Starting URL: http://greenstech.in/selenium-course-content.html

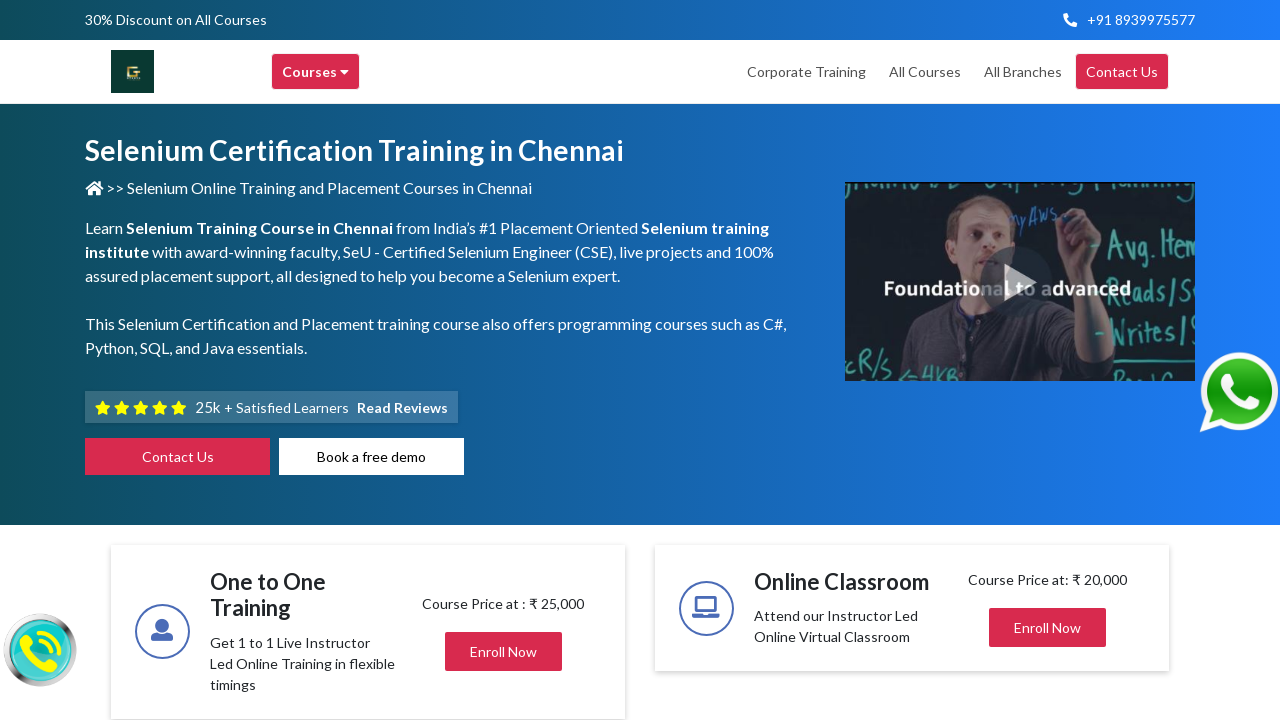

Set viewport size to 1920x1080
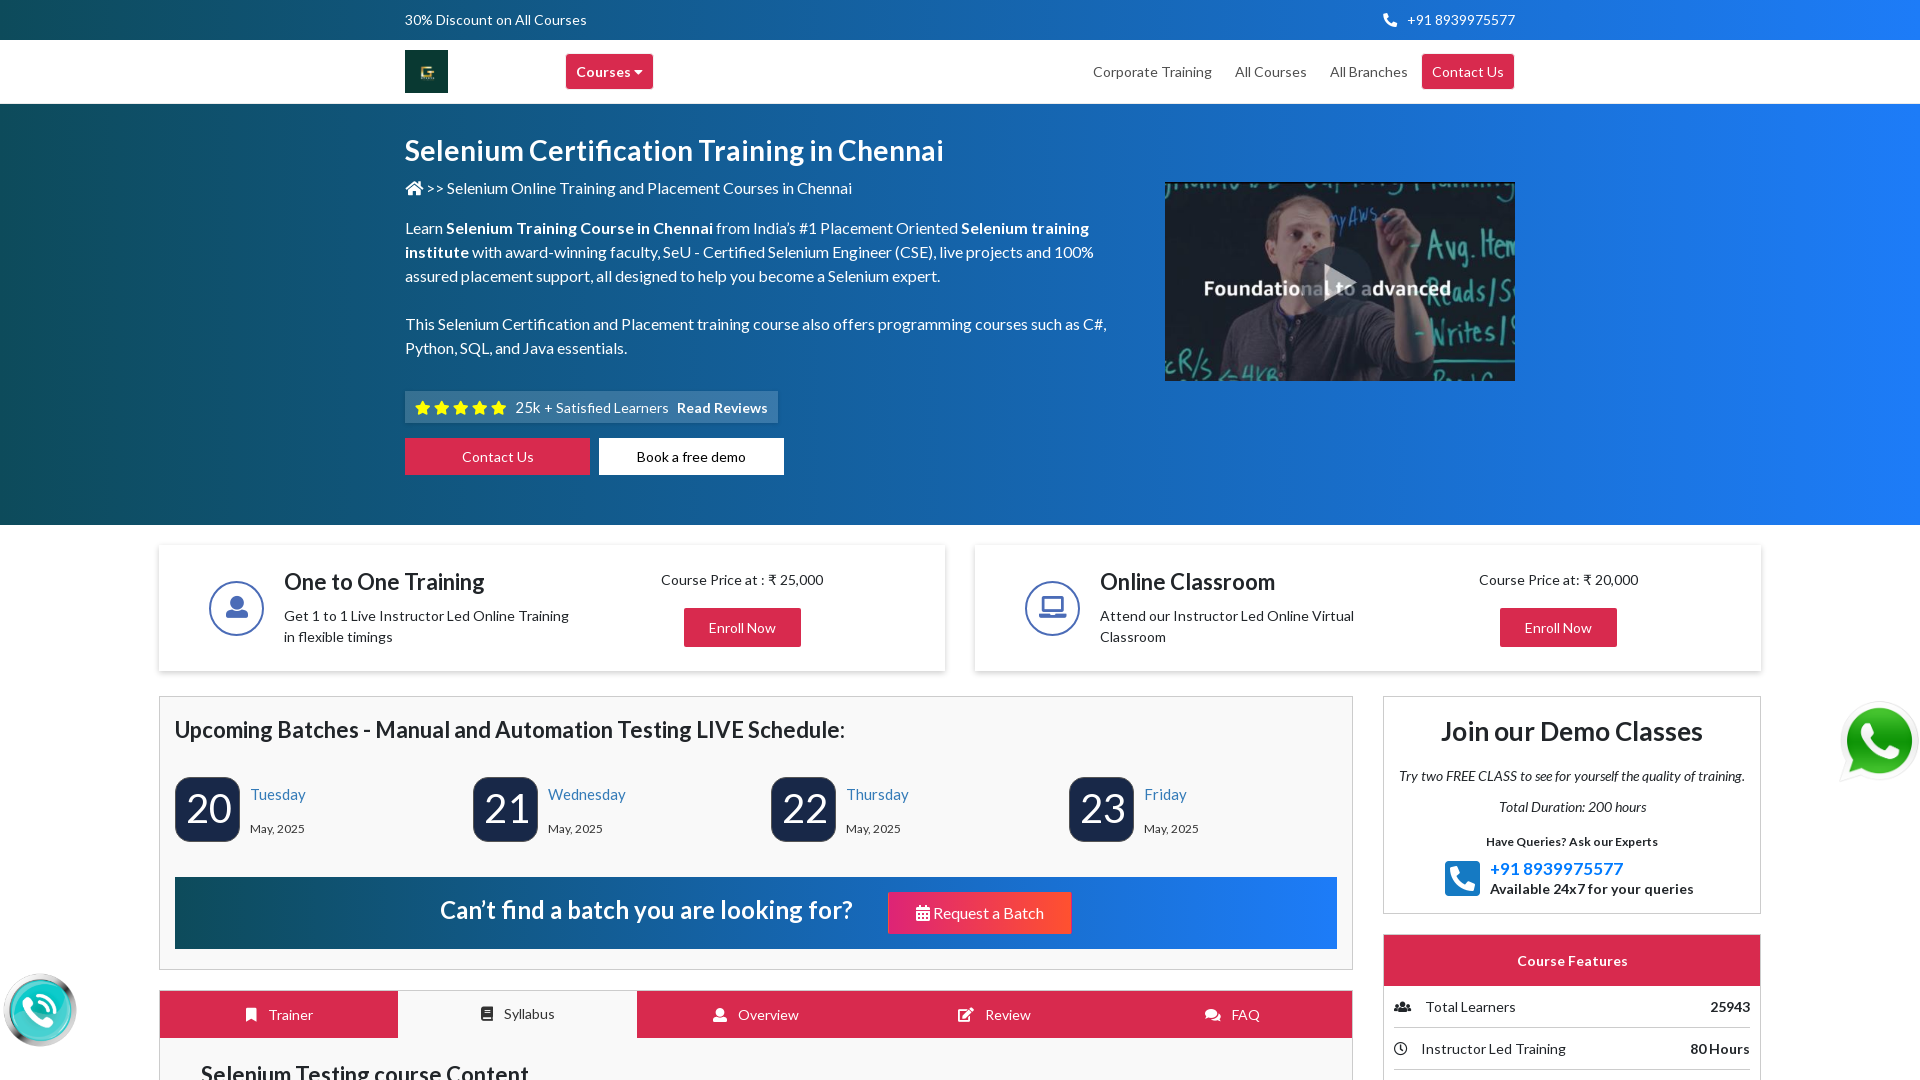

Performed right-click on page body to open context menu at (960, 540) on body
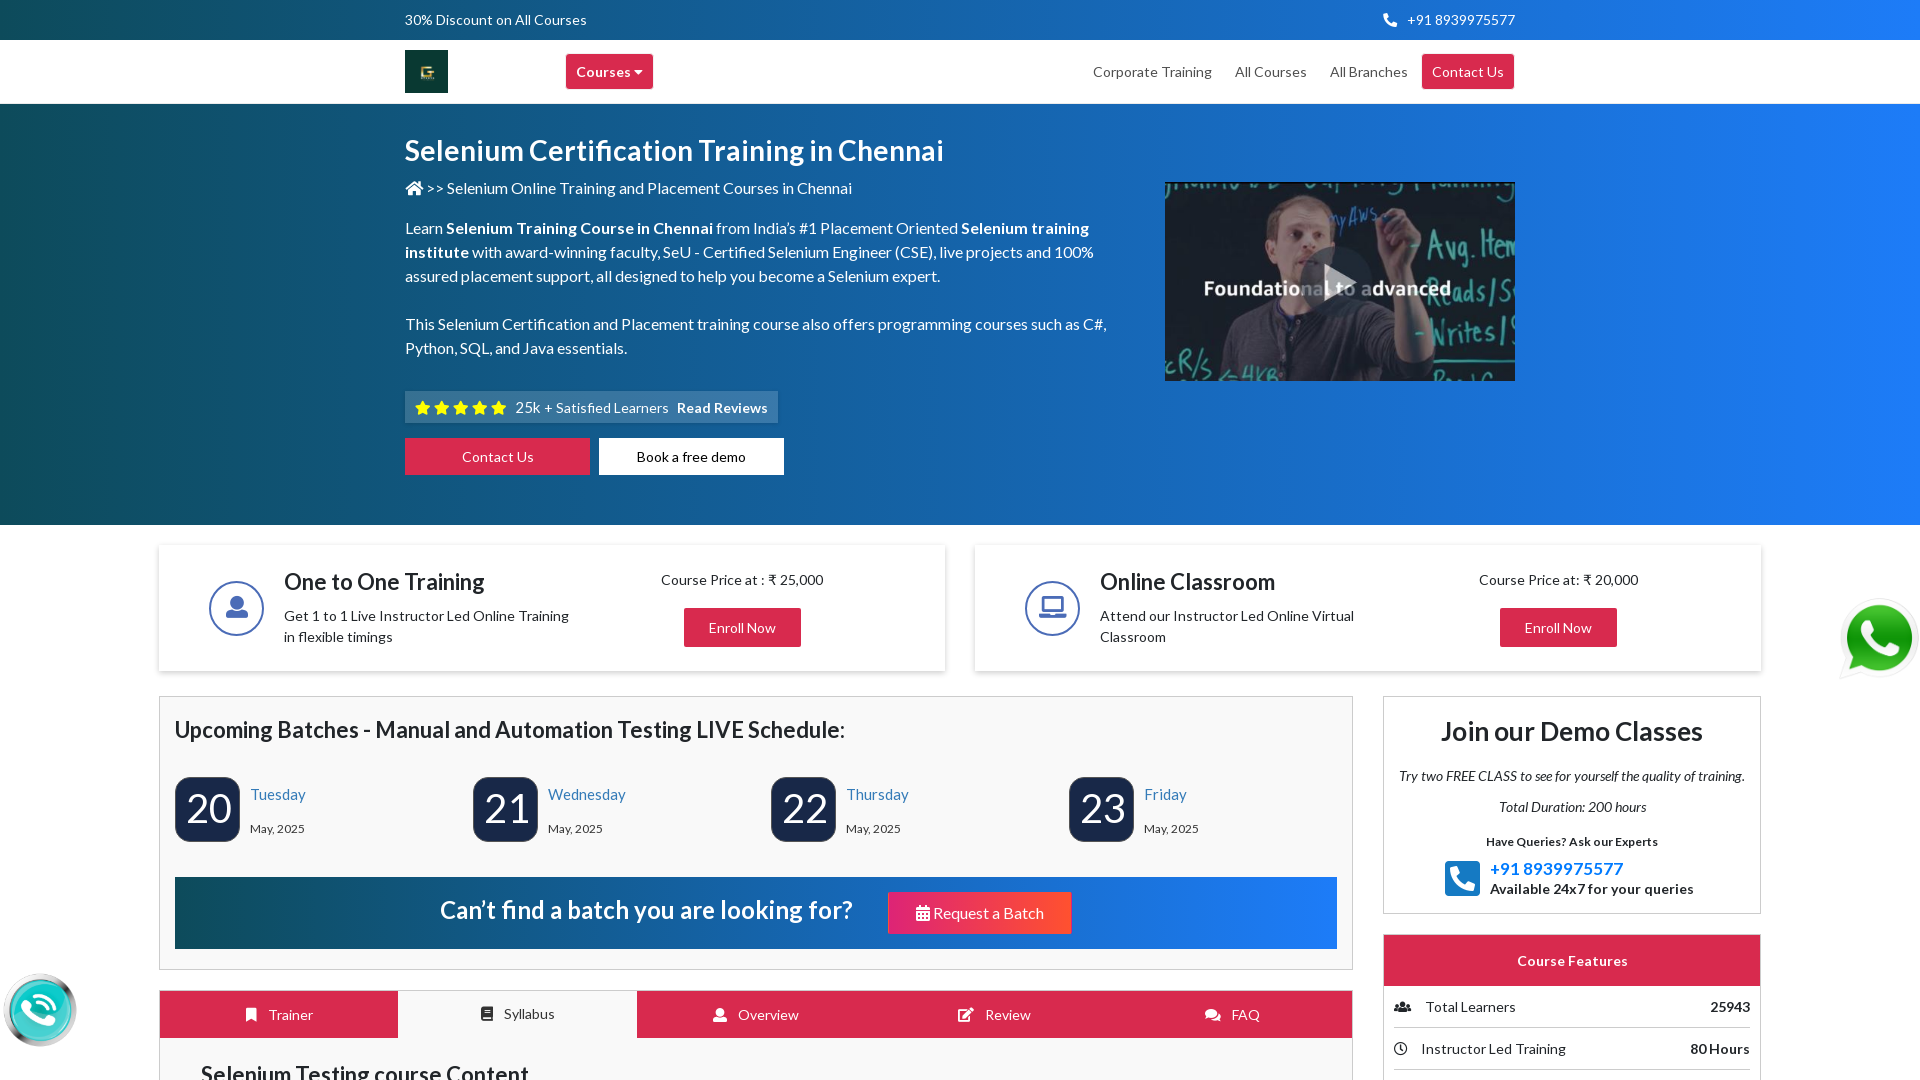

Pressed ArrowDown once to navigate context menu
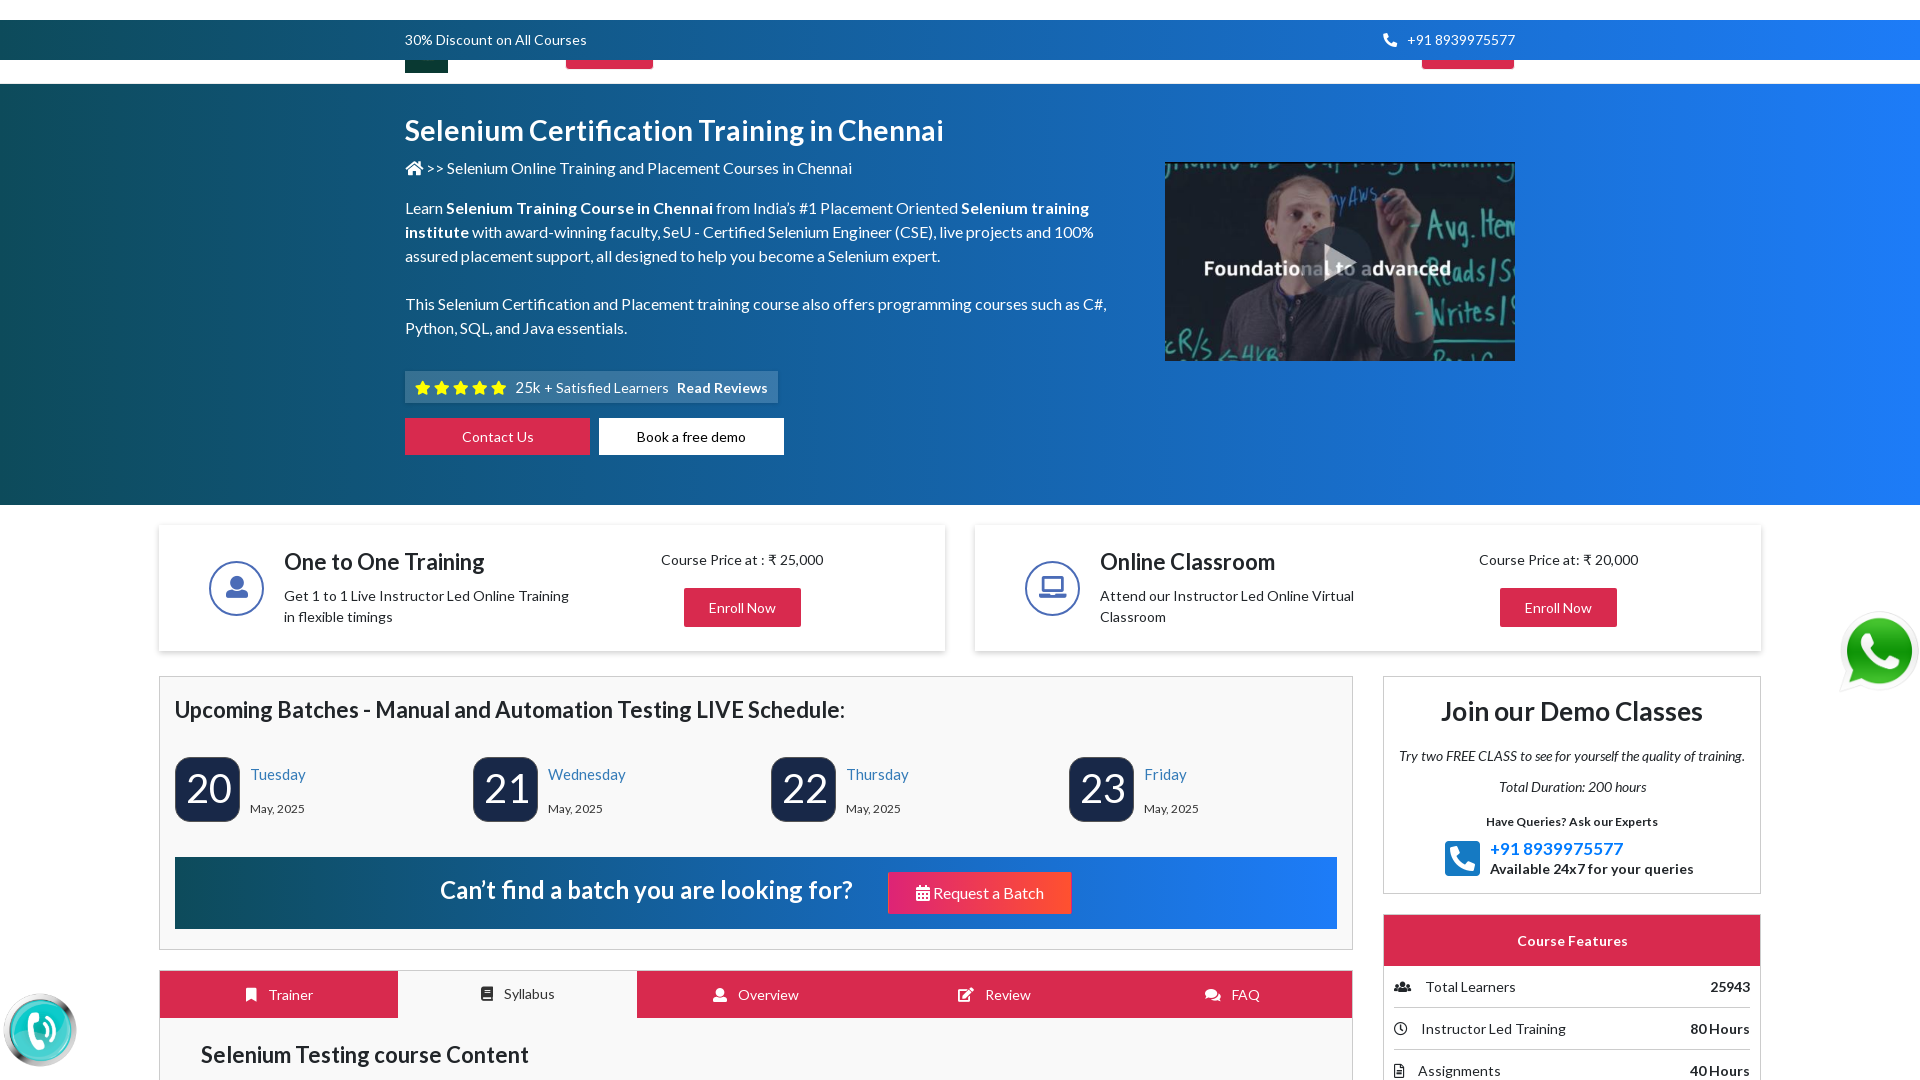

Pressed ArrowDown twice to navigate context menu
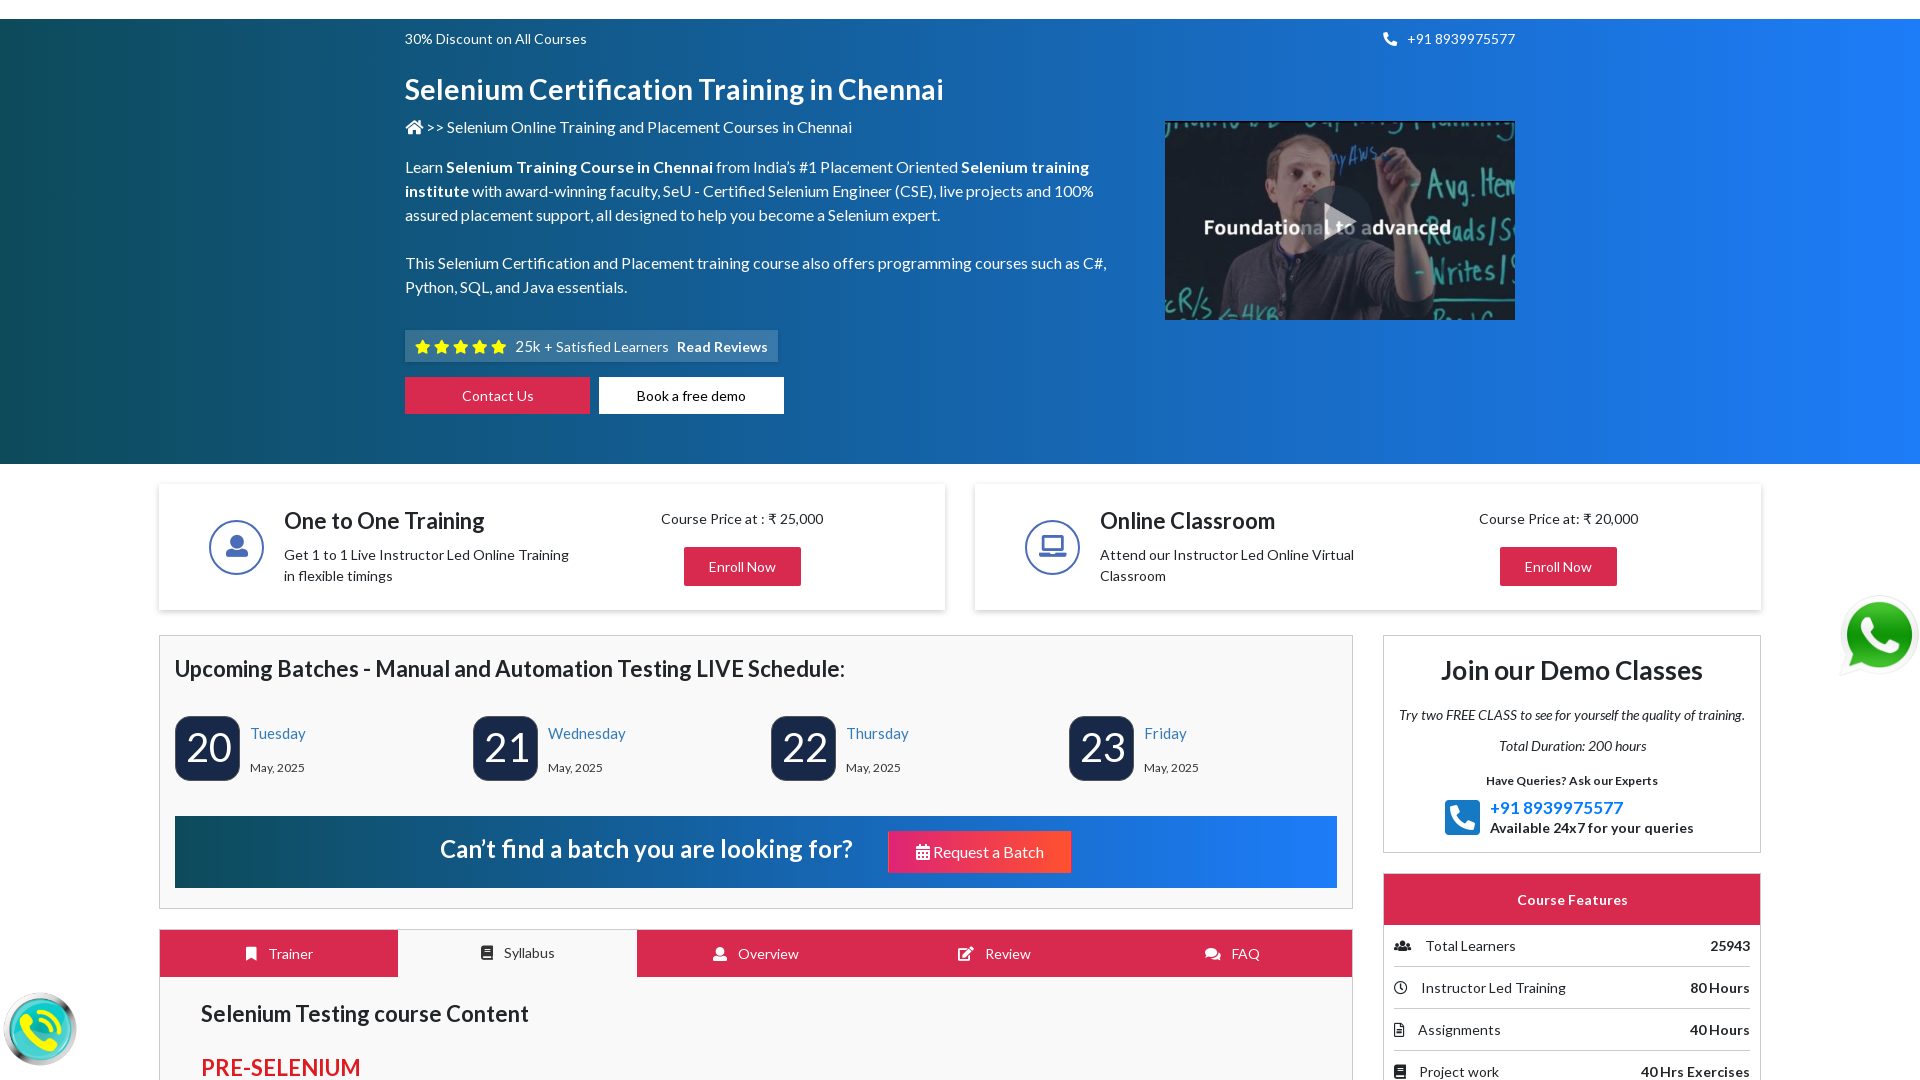

Pressed ArrowDown three times to navigate context menu
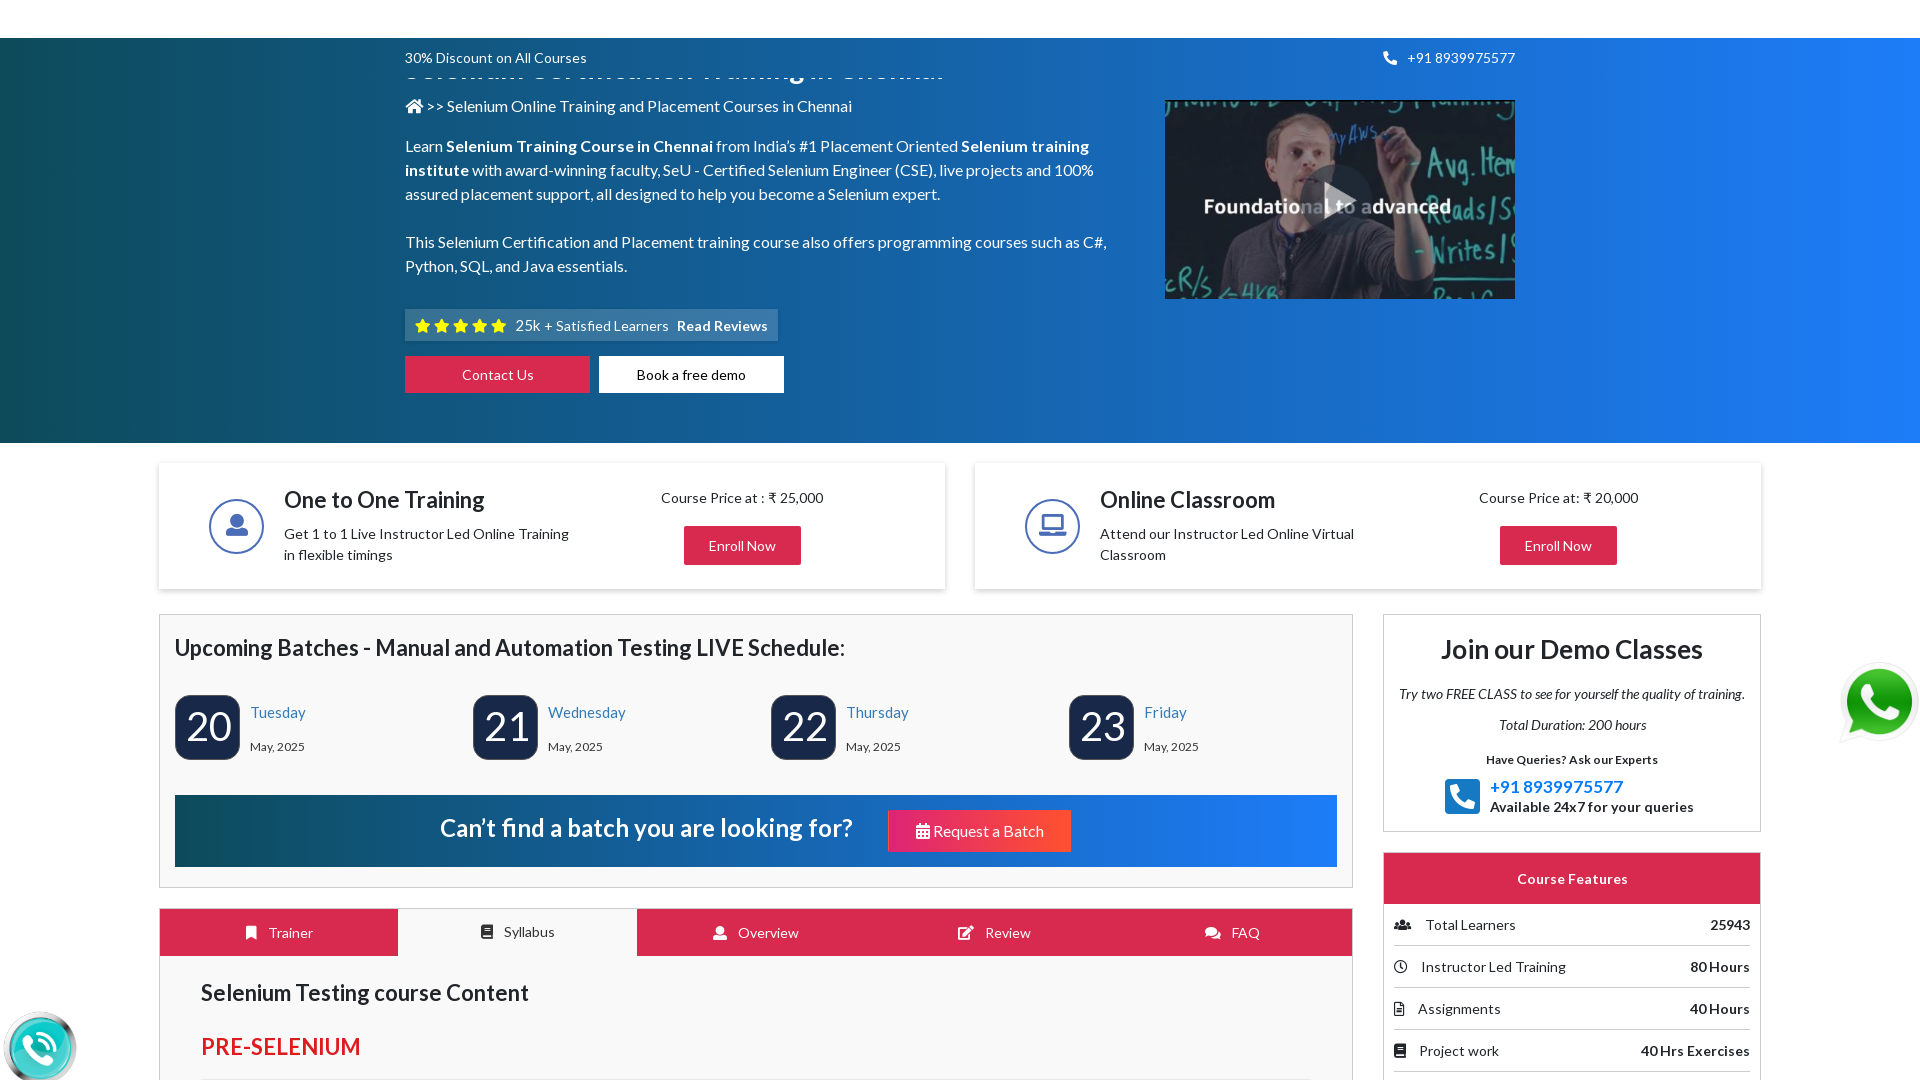

Pressed Enter to select context menu option
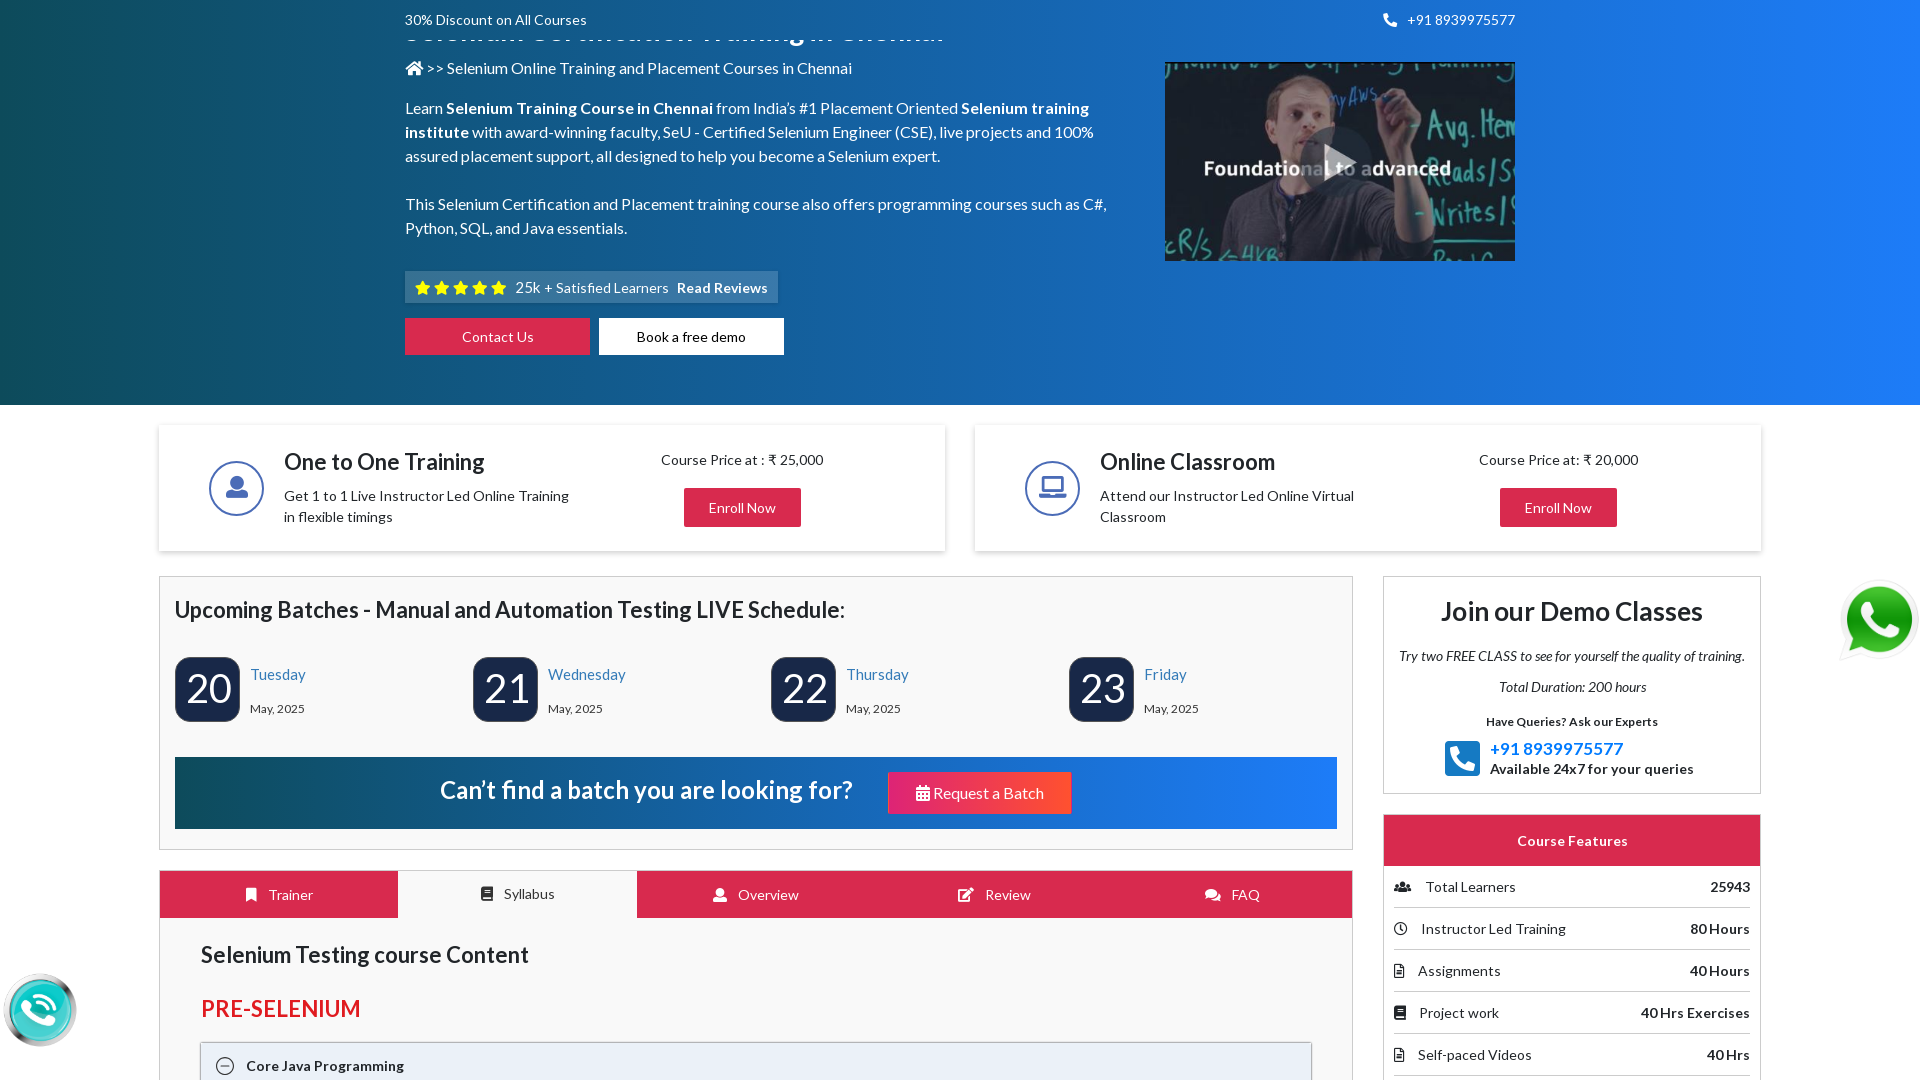

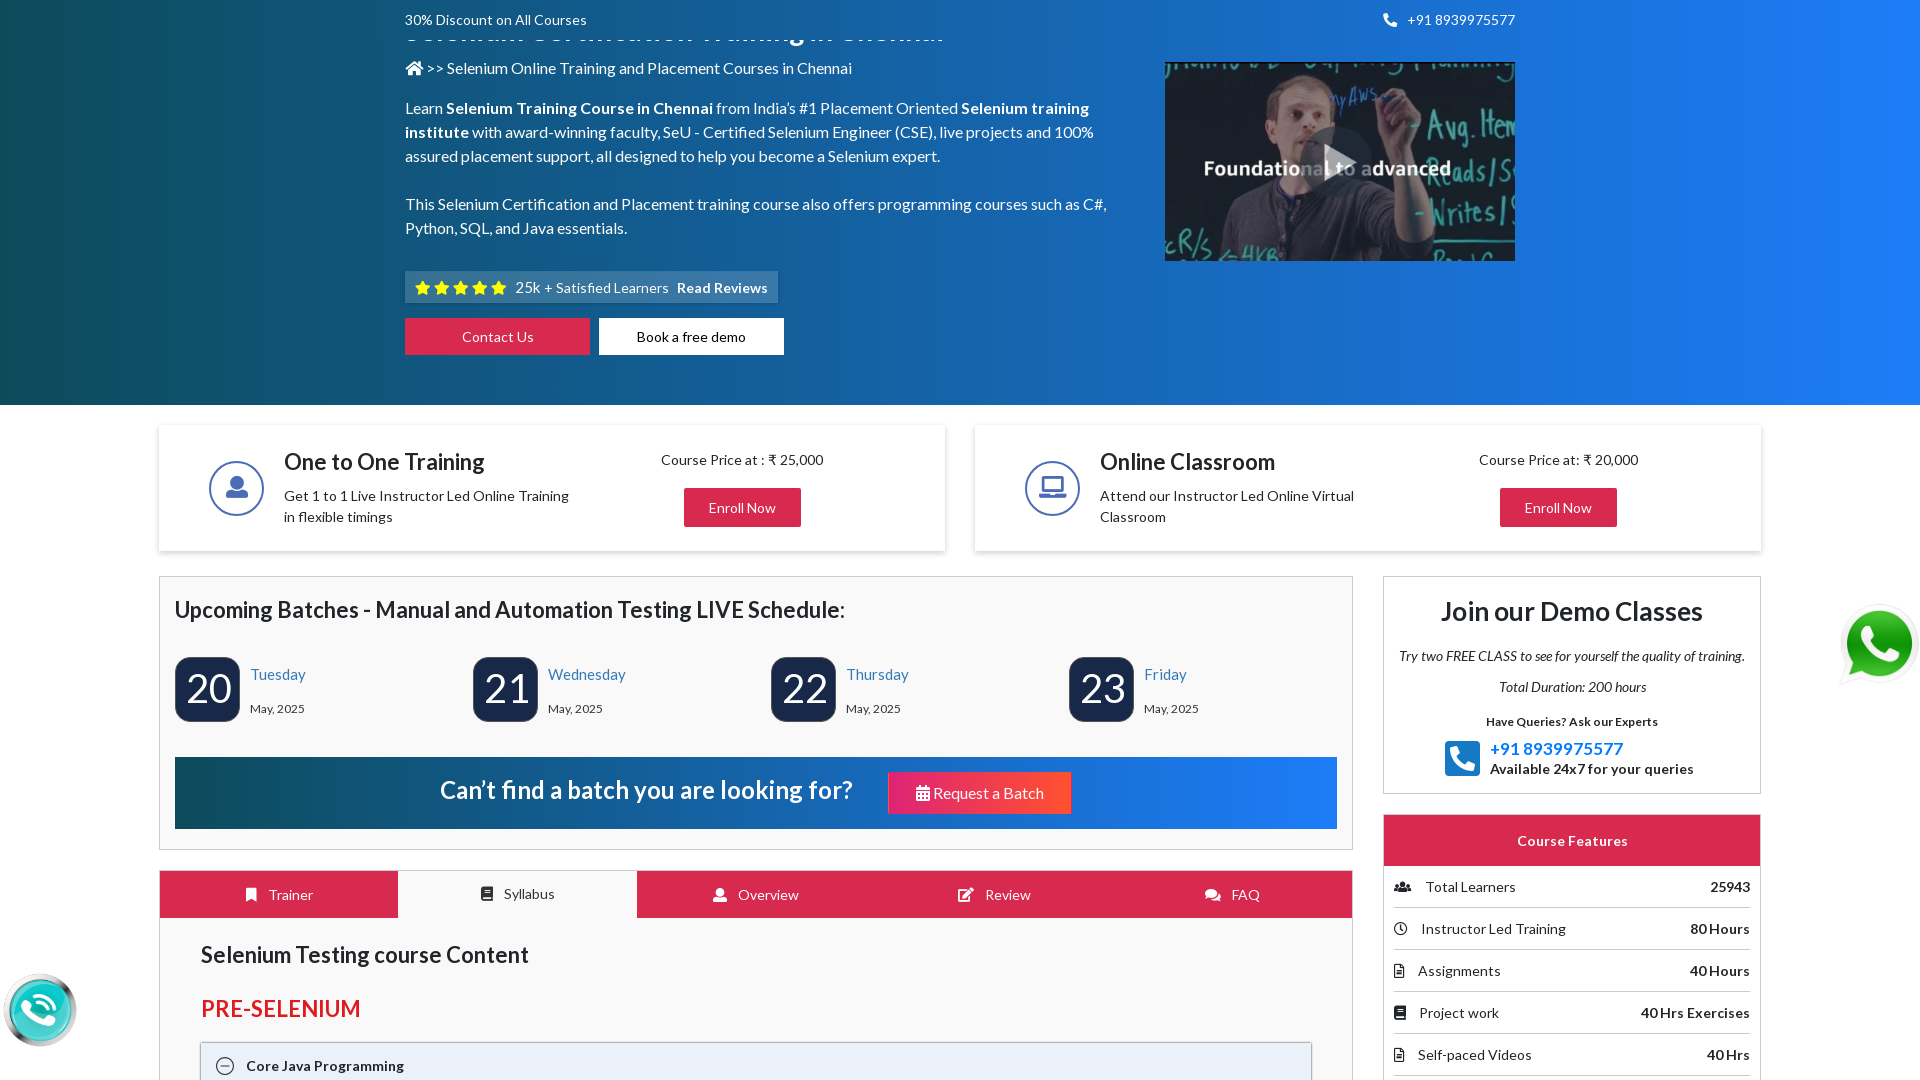